Tests form element attributes and states, verifying checkbox and radio button selections, and checking button disabled state changes after a delay

Starting URL: http://suninjuly.github.io/math.html

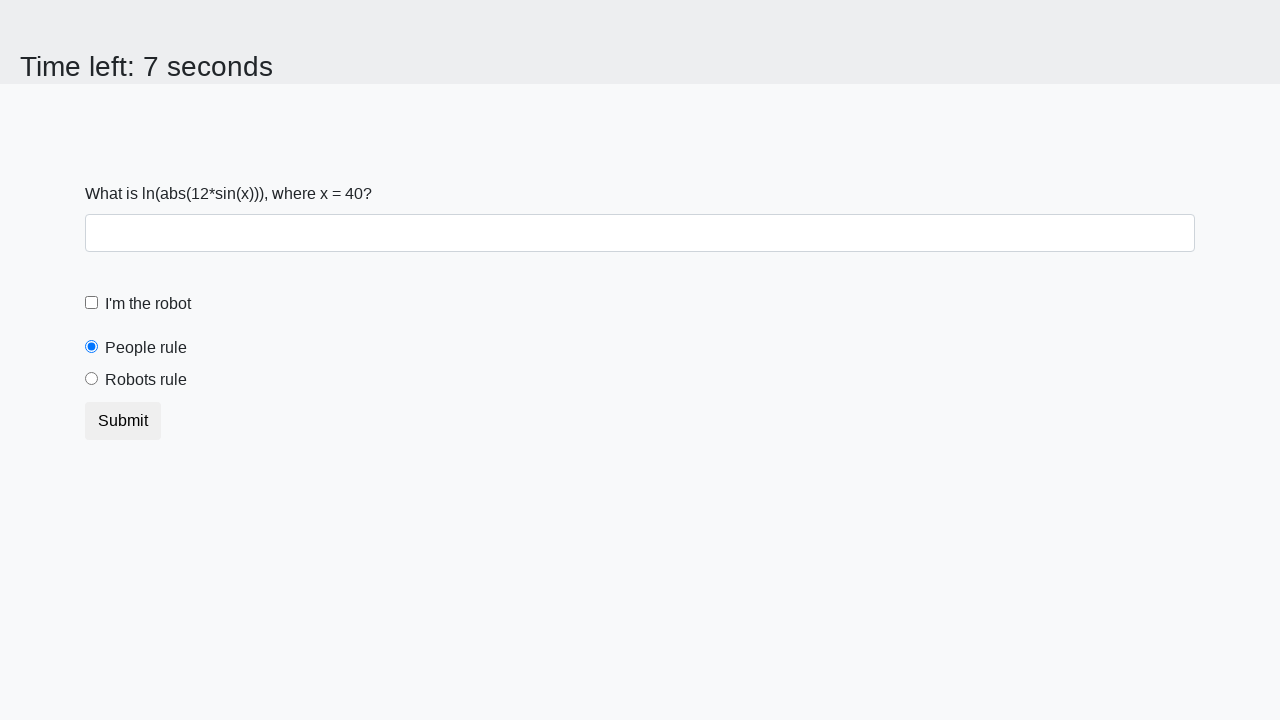

Located robot checkbox element
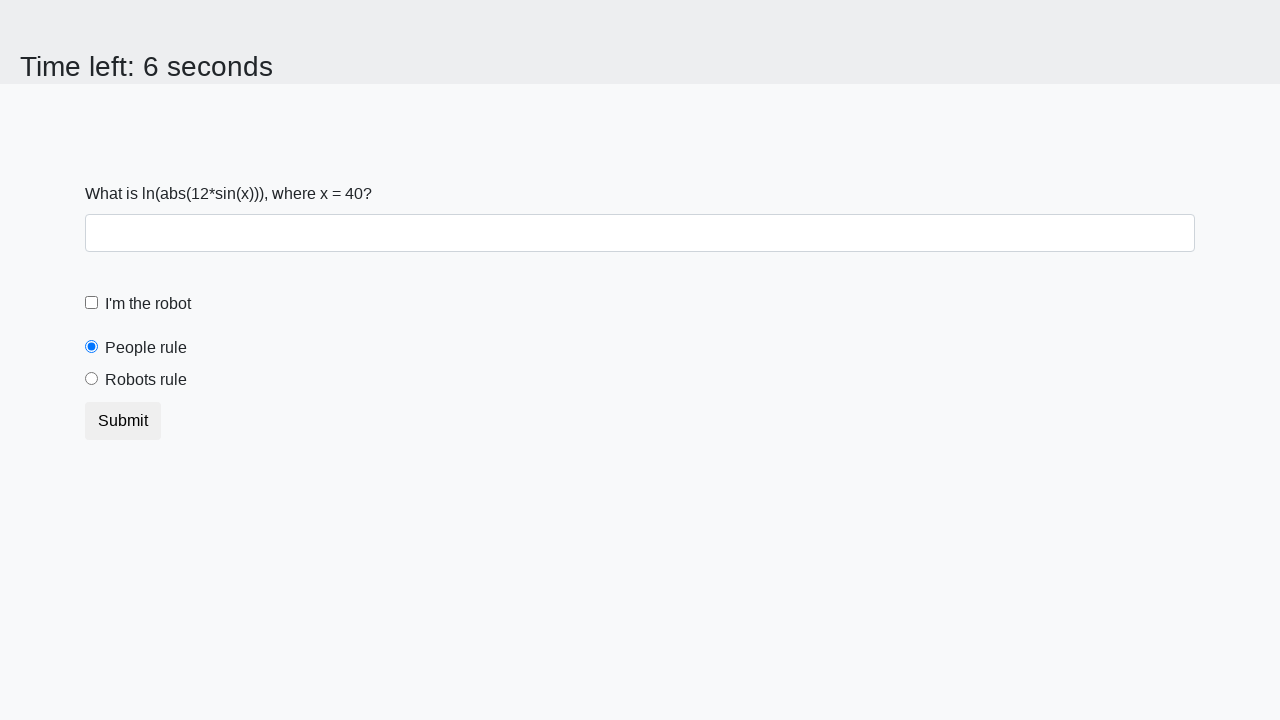

Verified robot checkbox is unchecked
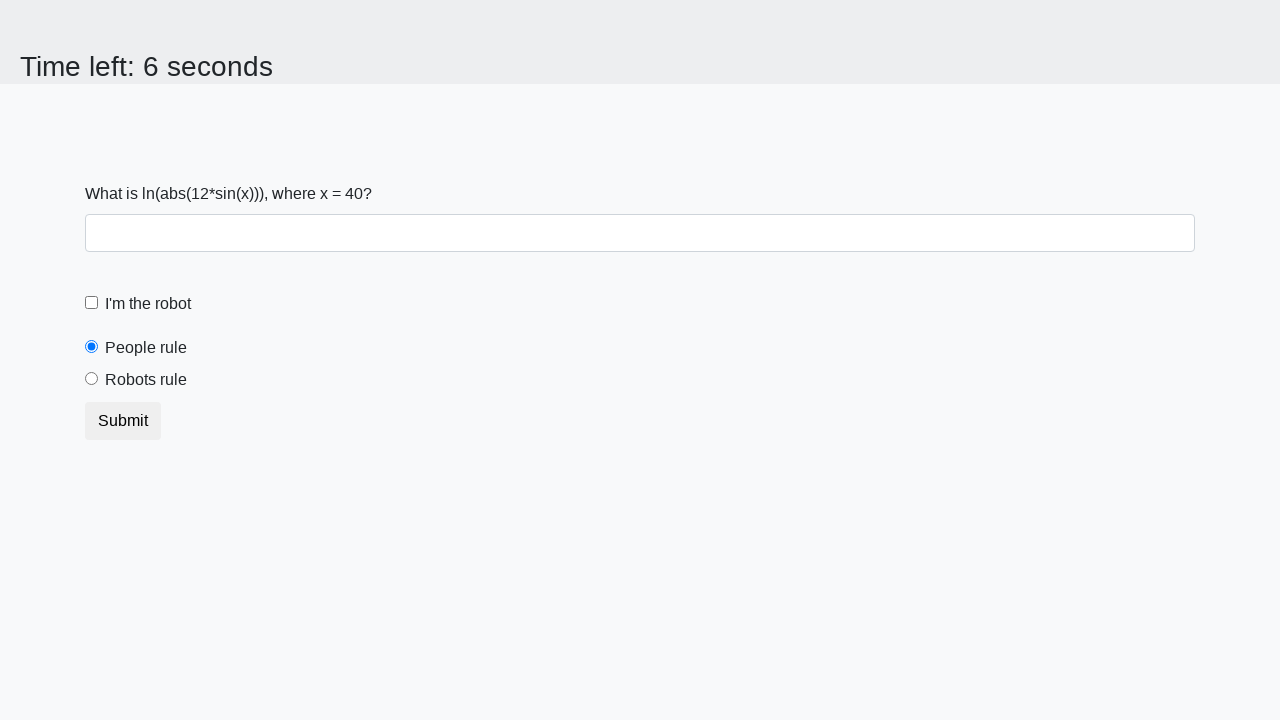

Located people radio button element
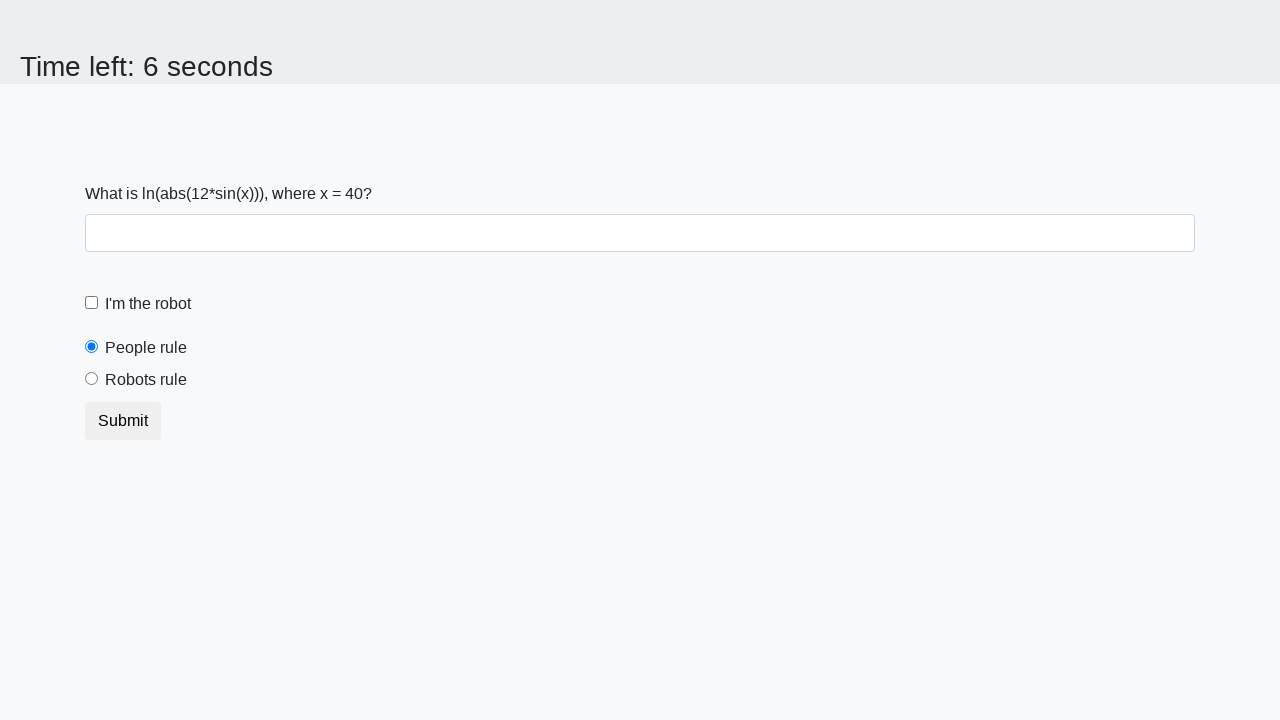

Verified people radio button is checked
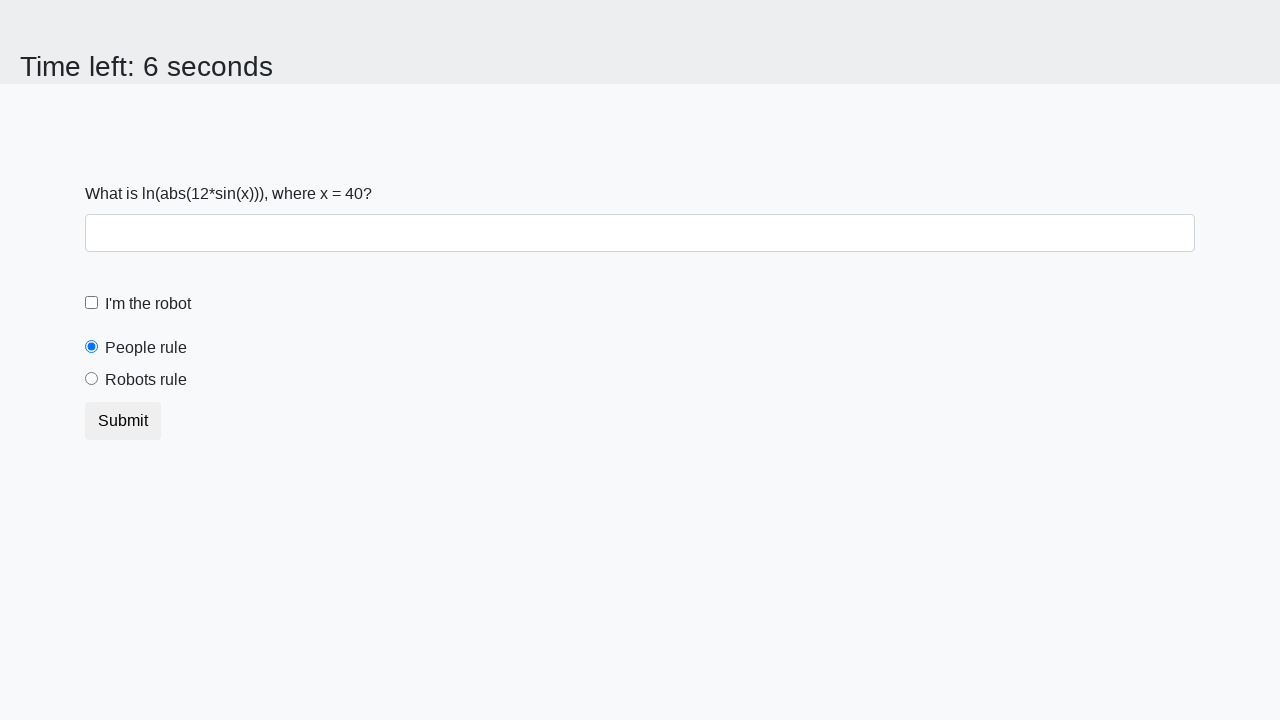

Located robots radio button element
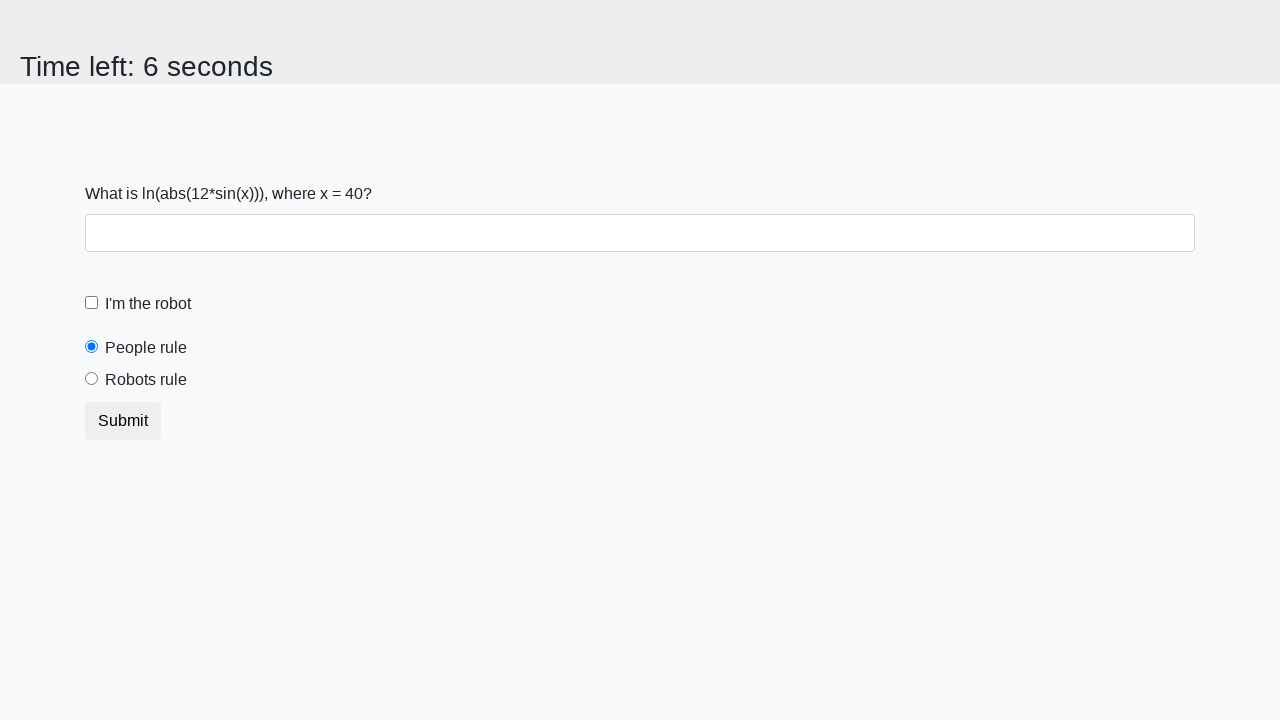

Verified robots radio button is unchecked
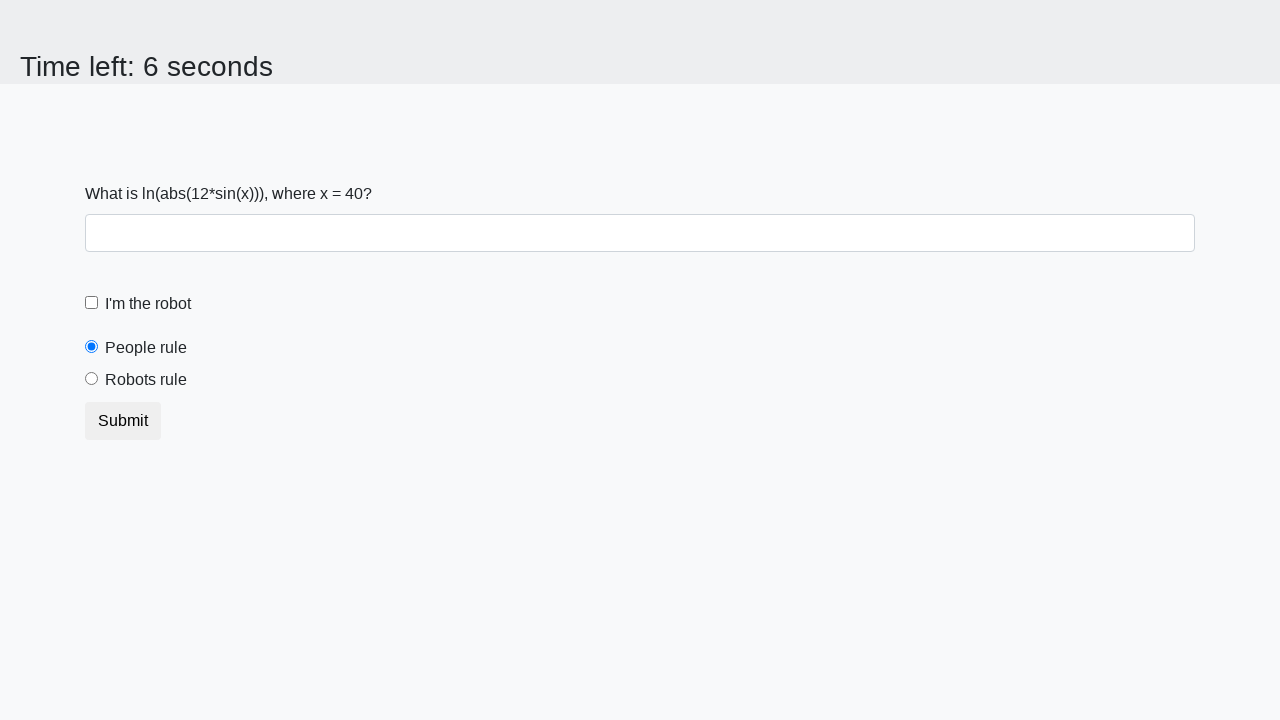

Located button element
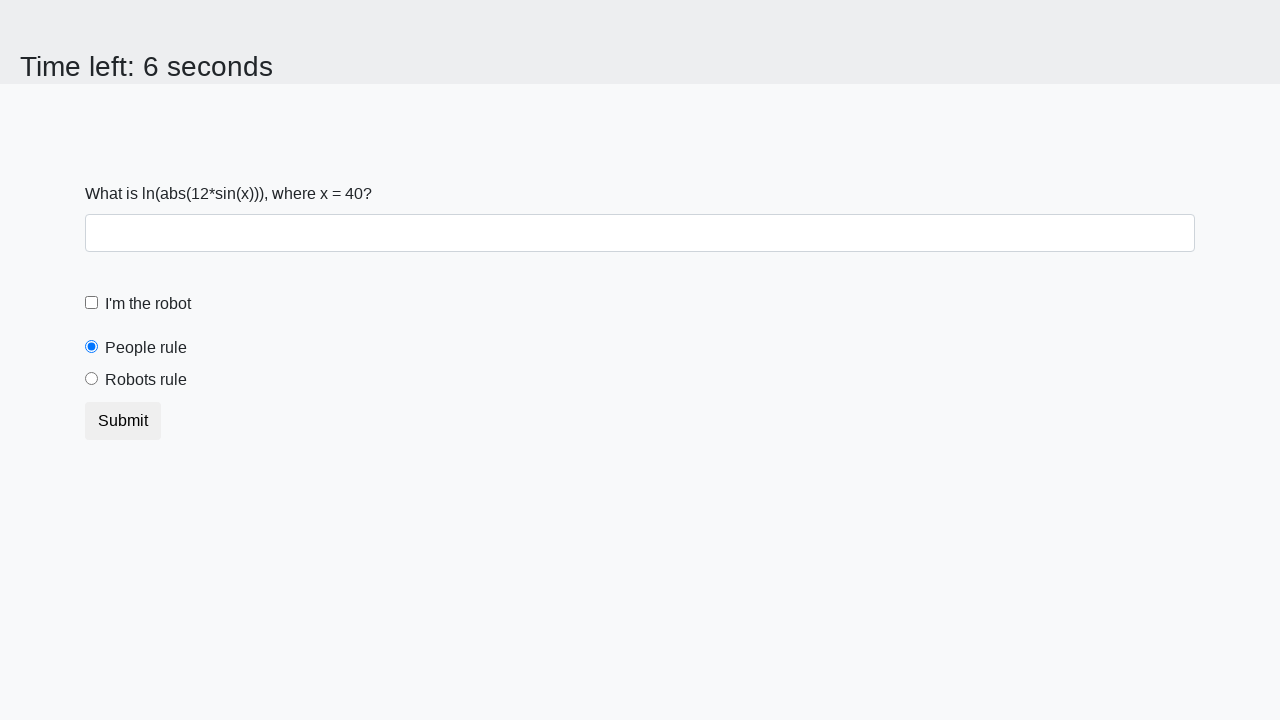

Verified button is enabled initially
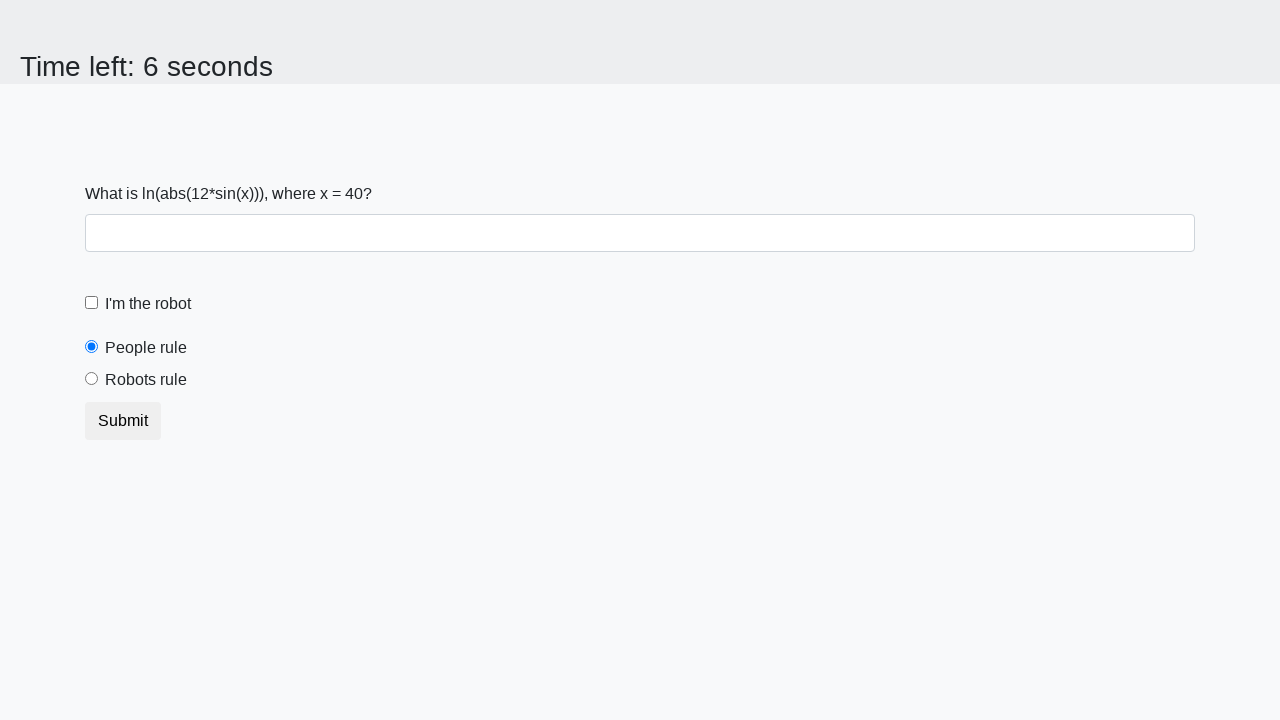

Waited 10 seconds for button state change
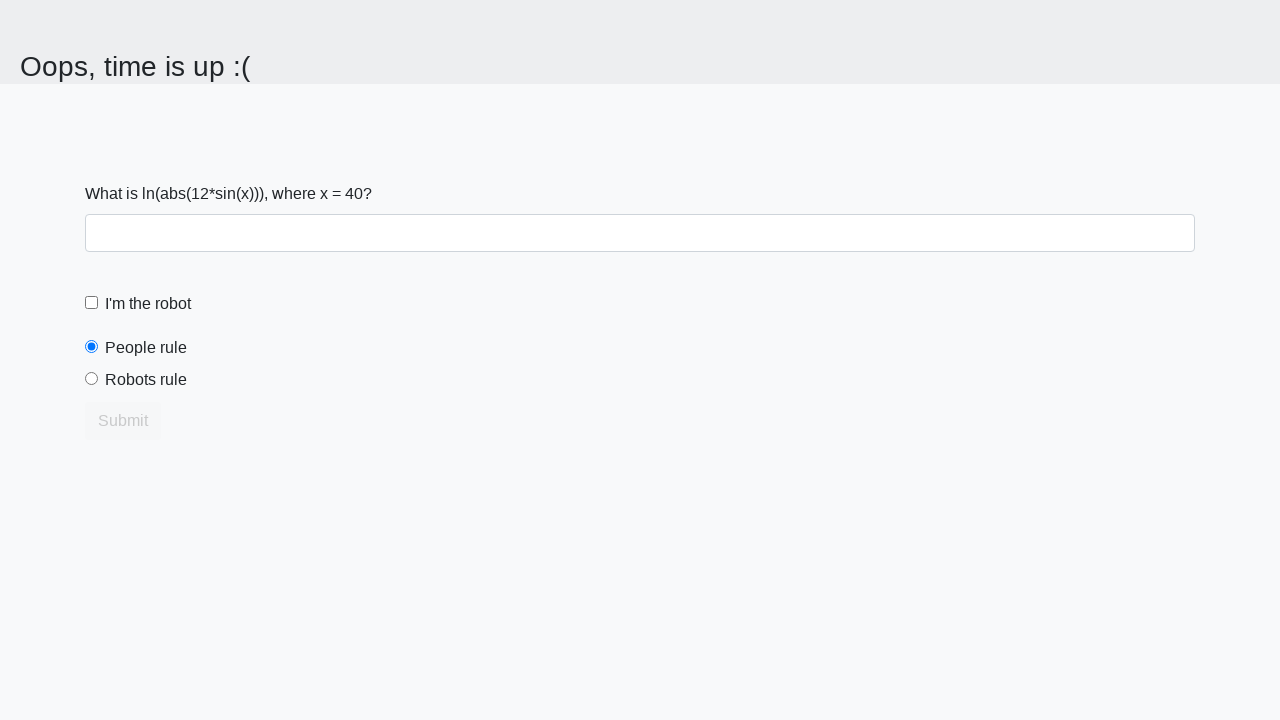

Verified button is disabled after 10 second delay
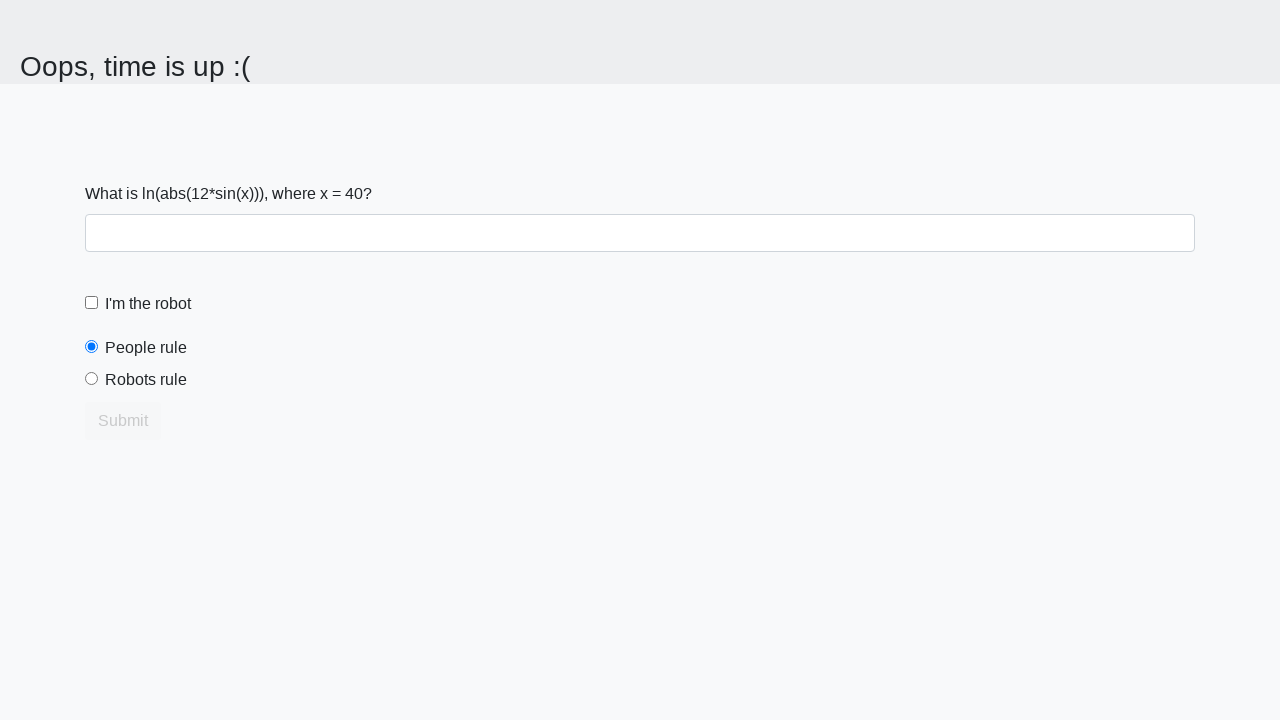

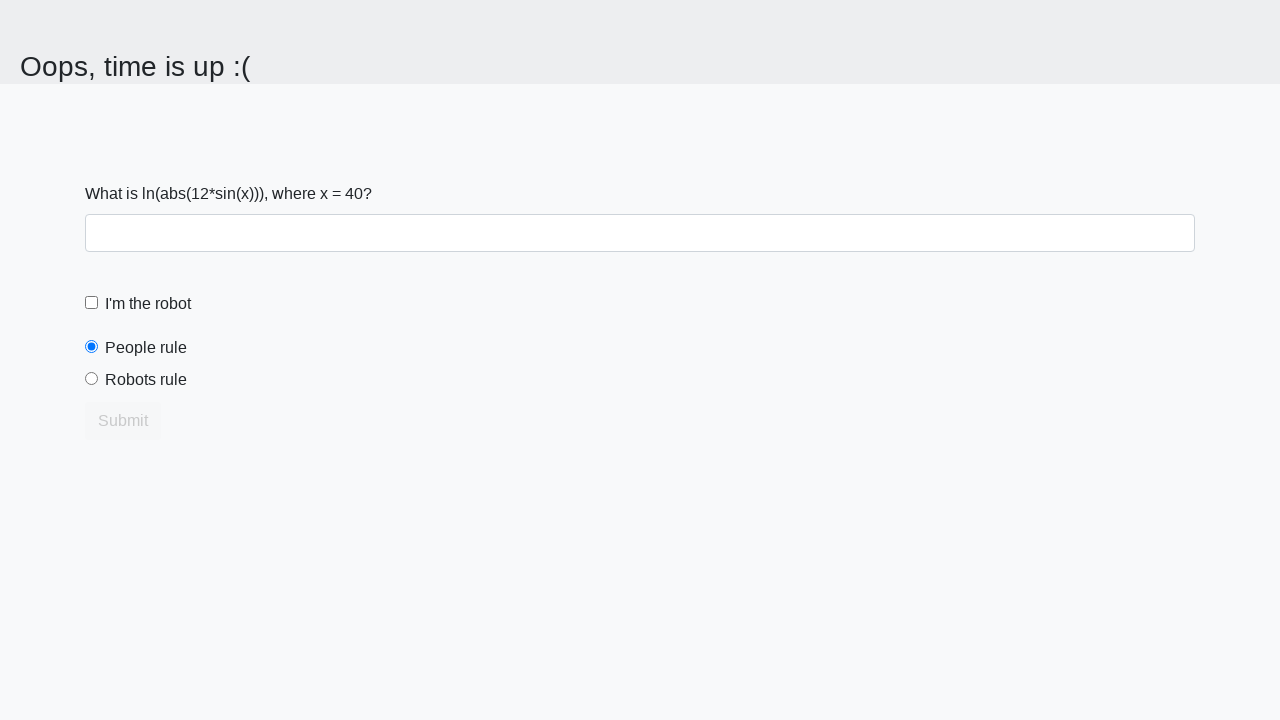